Tests clicking a link that opens a popup window on a test blog site, demonstrating handling of child windows.

Starting URL: http://omayo.blogspot.com/

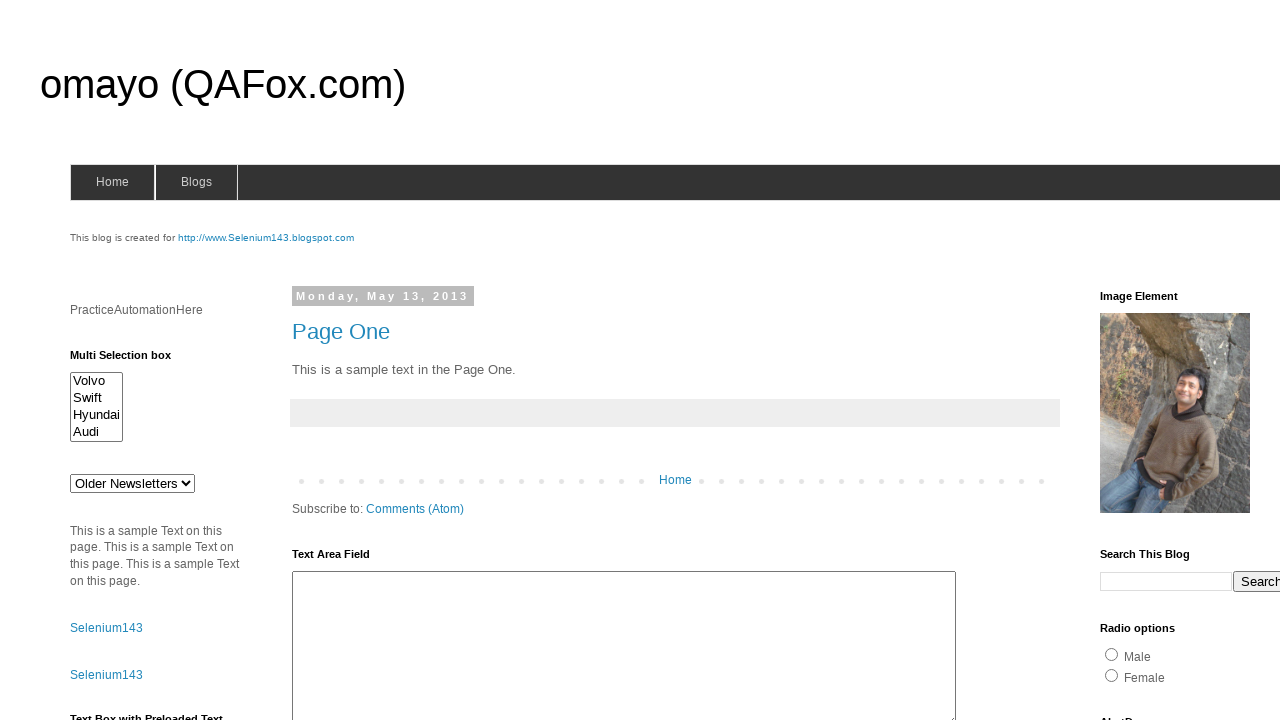

Clicked the link to open a popup window at (132, 360) on text=Open a popup window
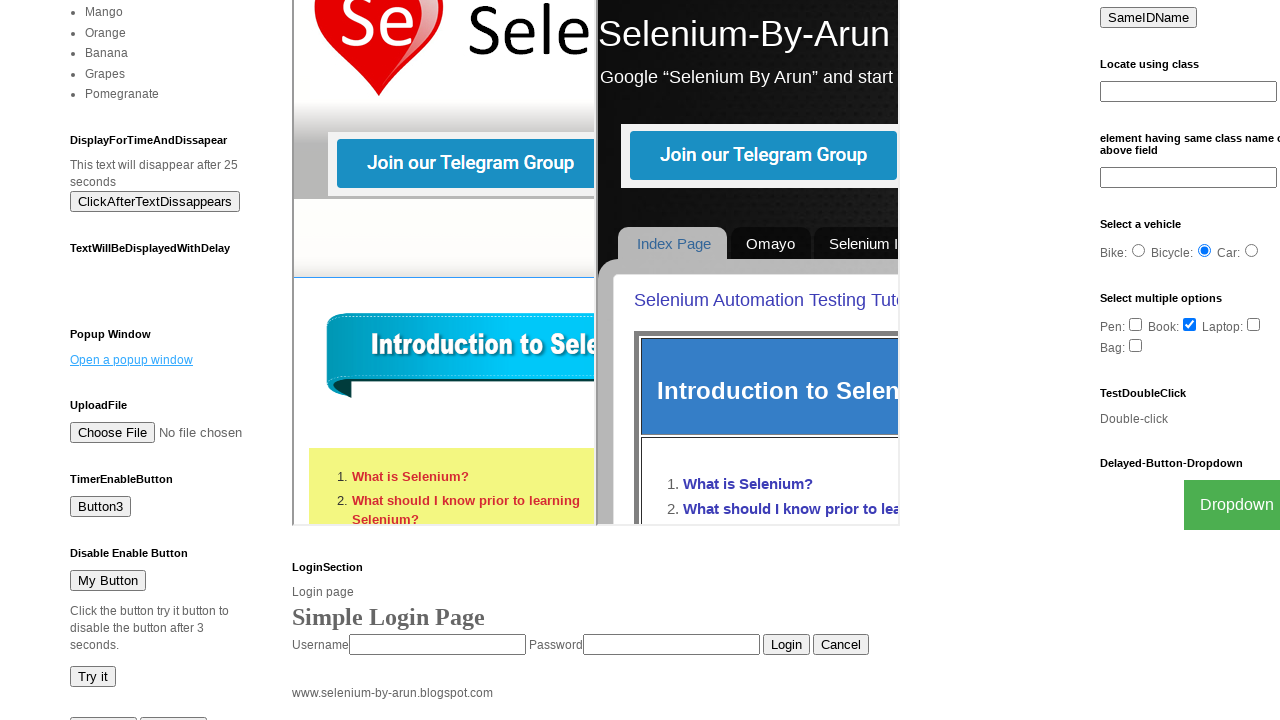

Waited 2 seconds for popup window to open
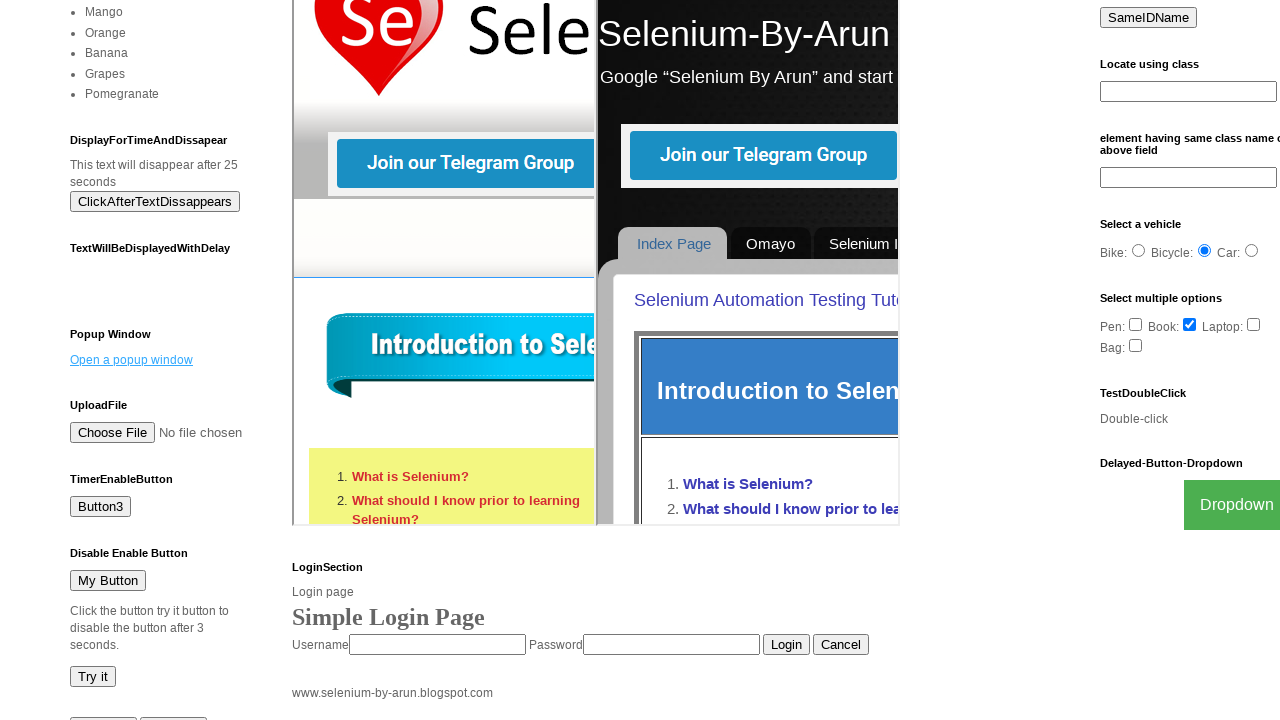

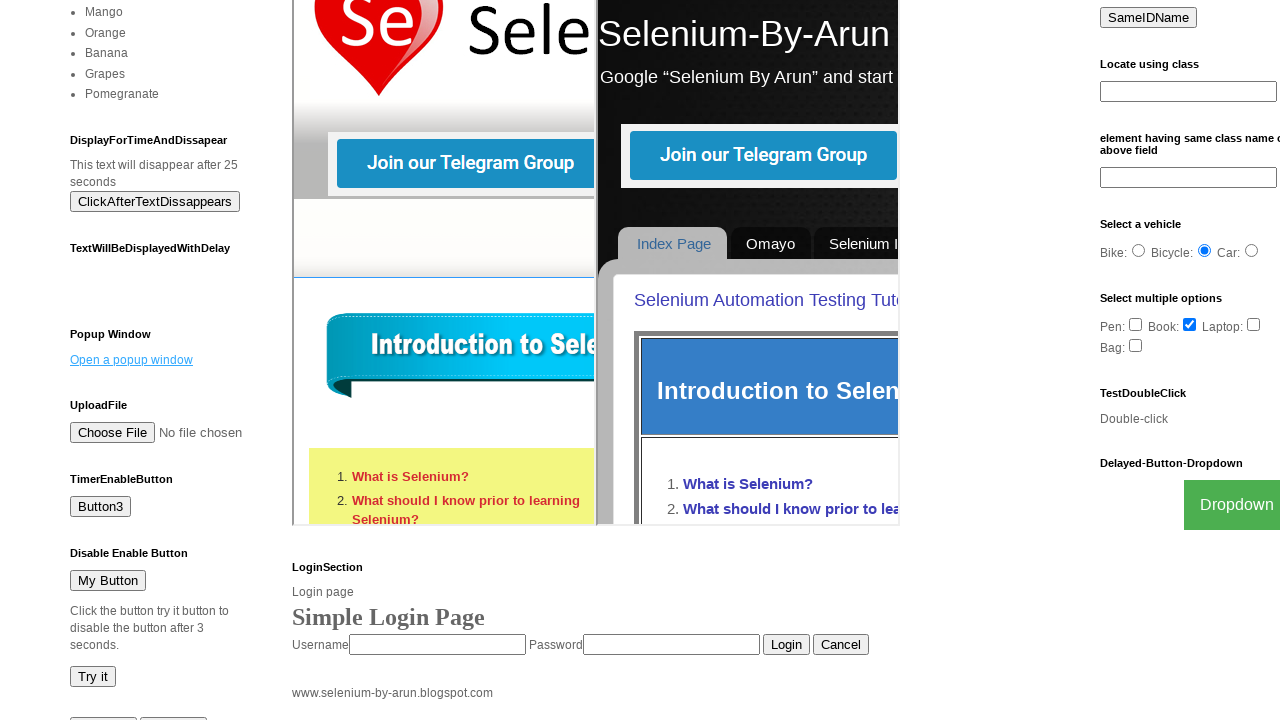